Tests droppable functionality by switching to prevent propagation tab and dragging an element to a drop target

Starting URL: https://demoqa.com/droppable

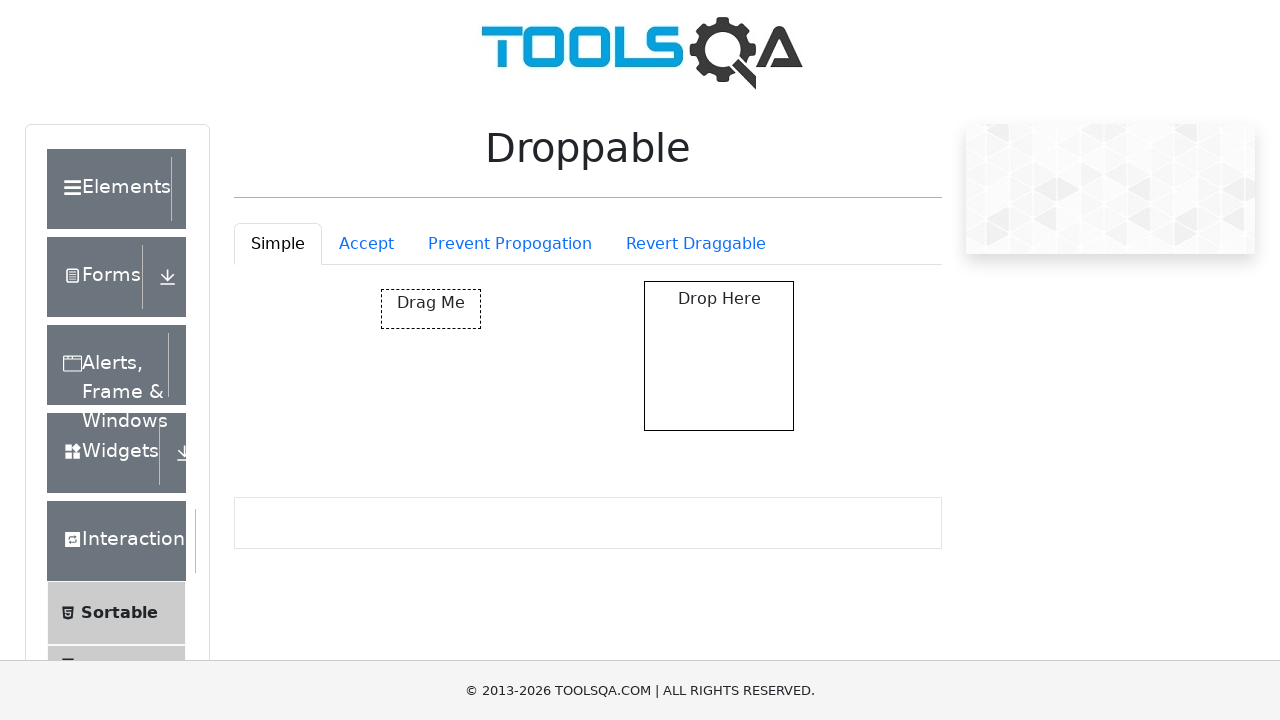

Clicked on prevent propagation tab at (510, 244) on #droppableExample-tab-preventPropogation
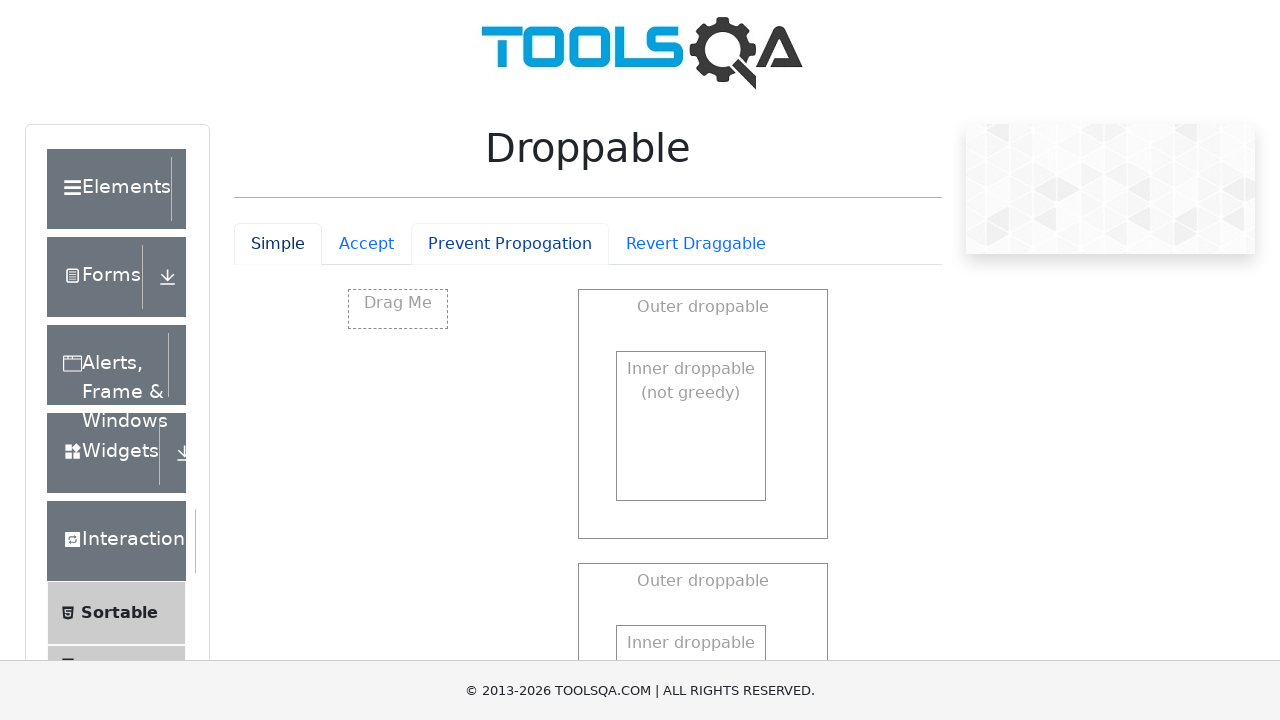

Dragged element to drop target at (703, 414)
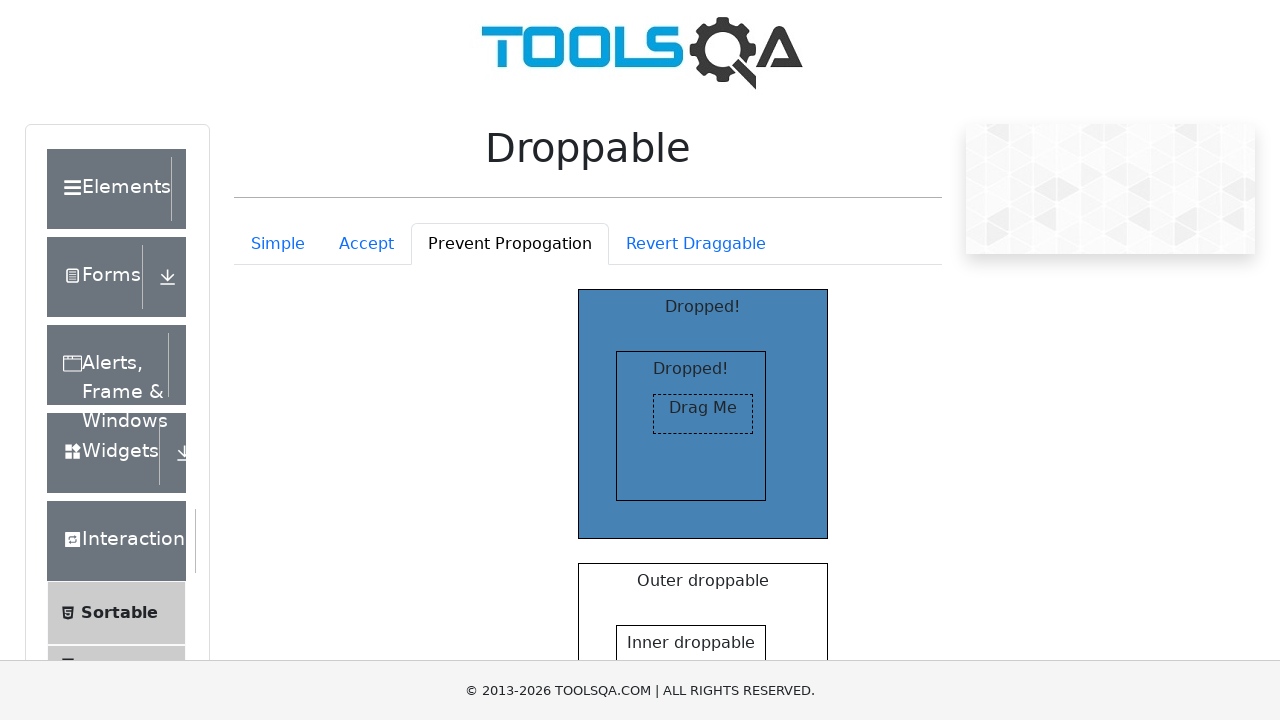

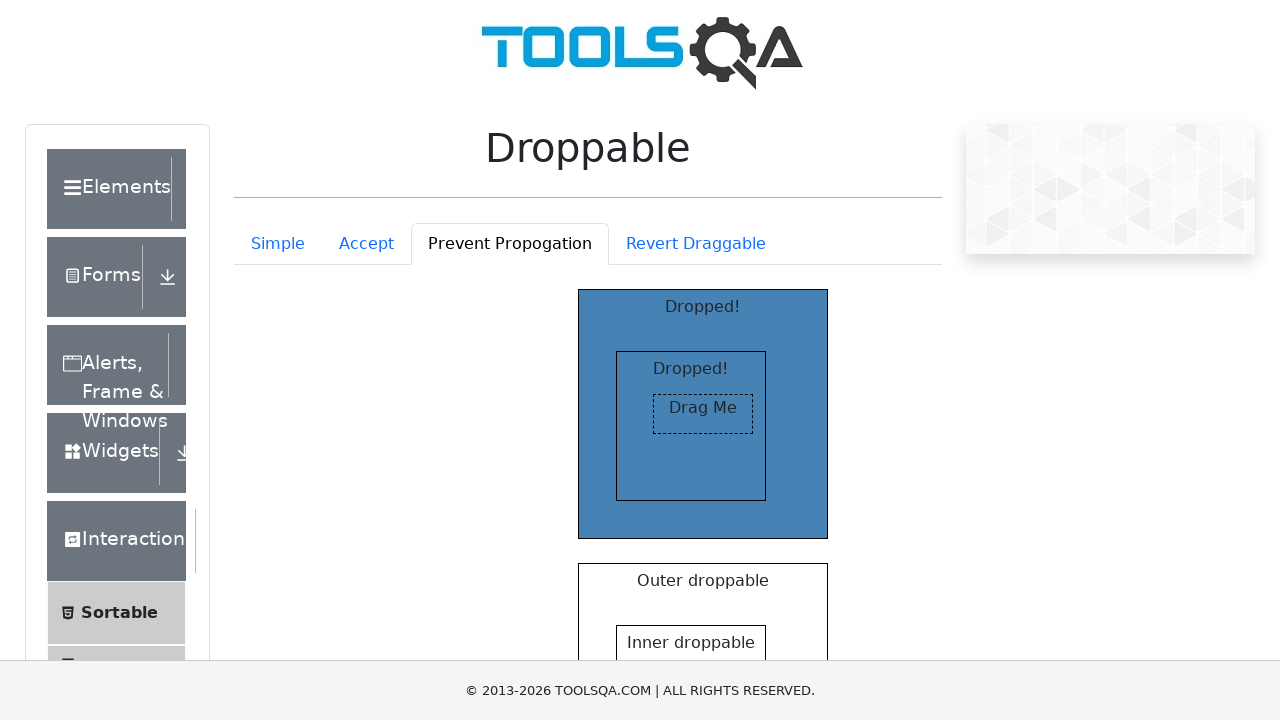